Navigates to HDFC Bank homepage and waits for the page to load completely

Starting URL: https://www.hdfcbank.com/

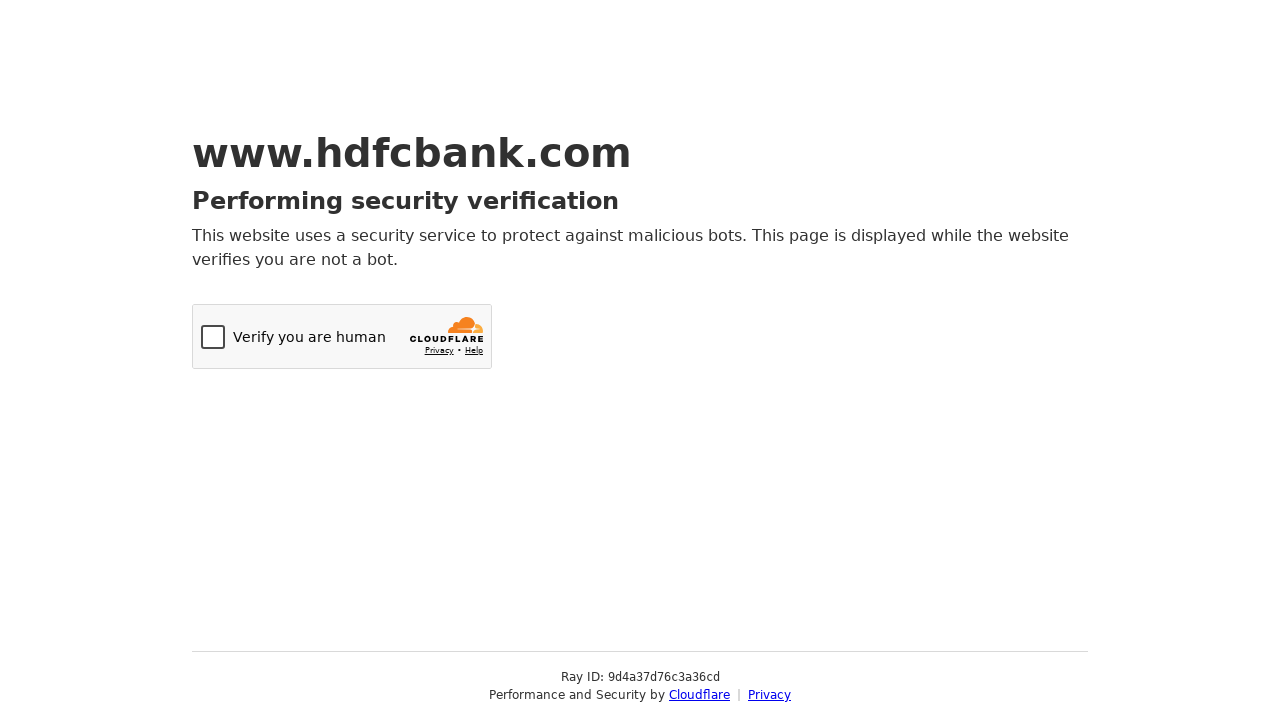

Navigated to HDFC Bank homepage
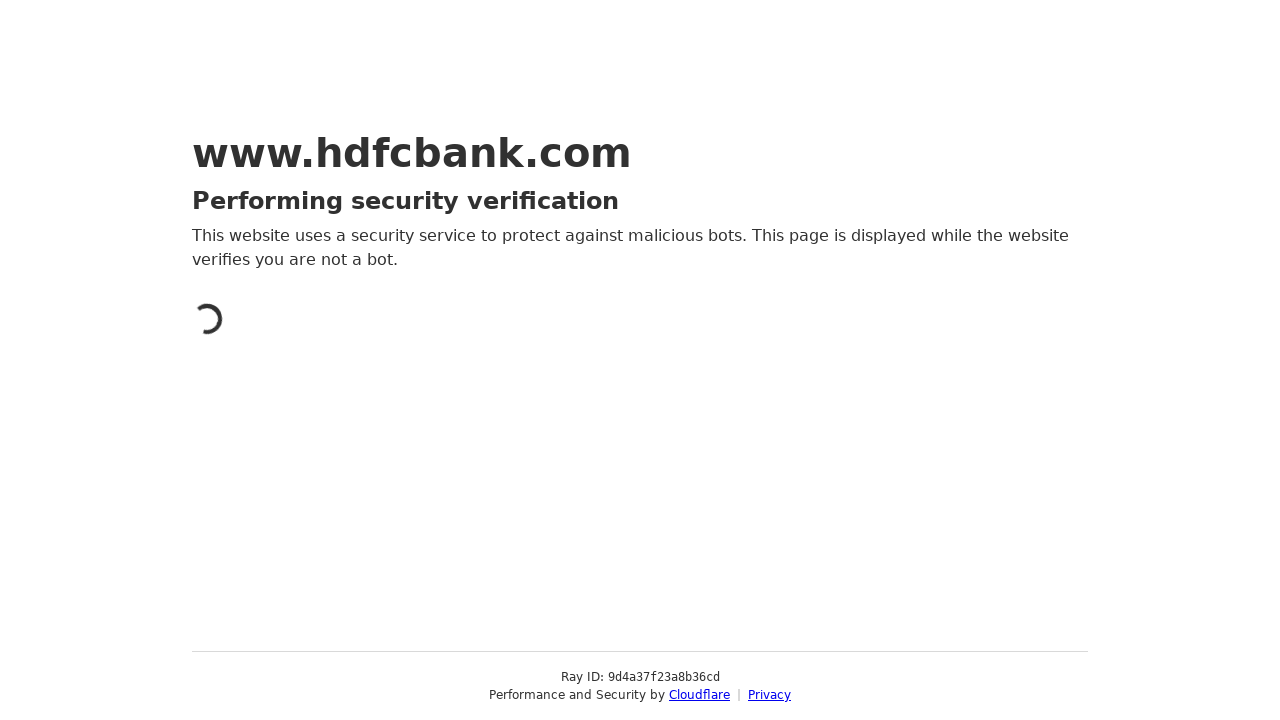

Page DOM content loaded completely
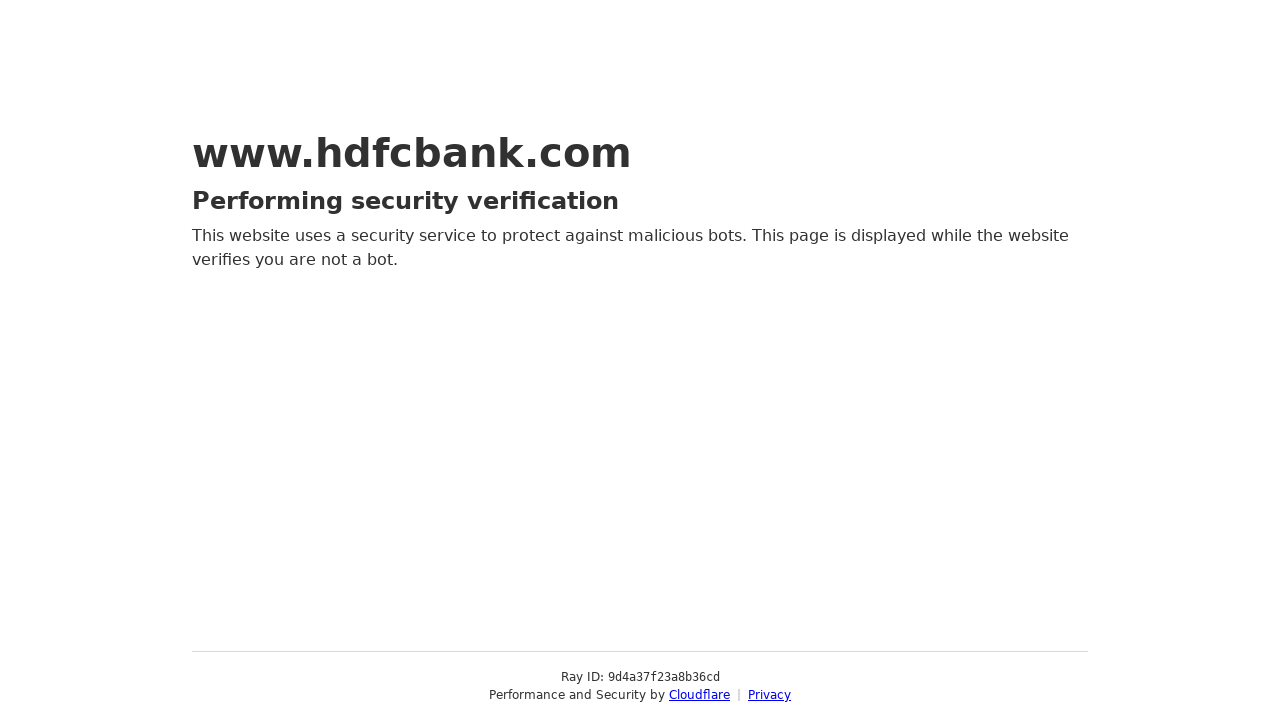

Body element is visible, page fully loaded
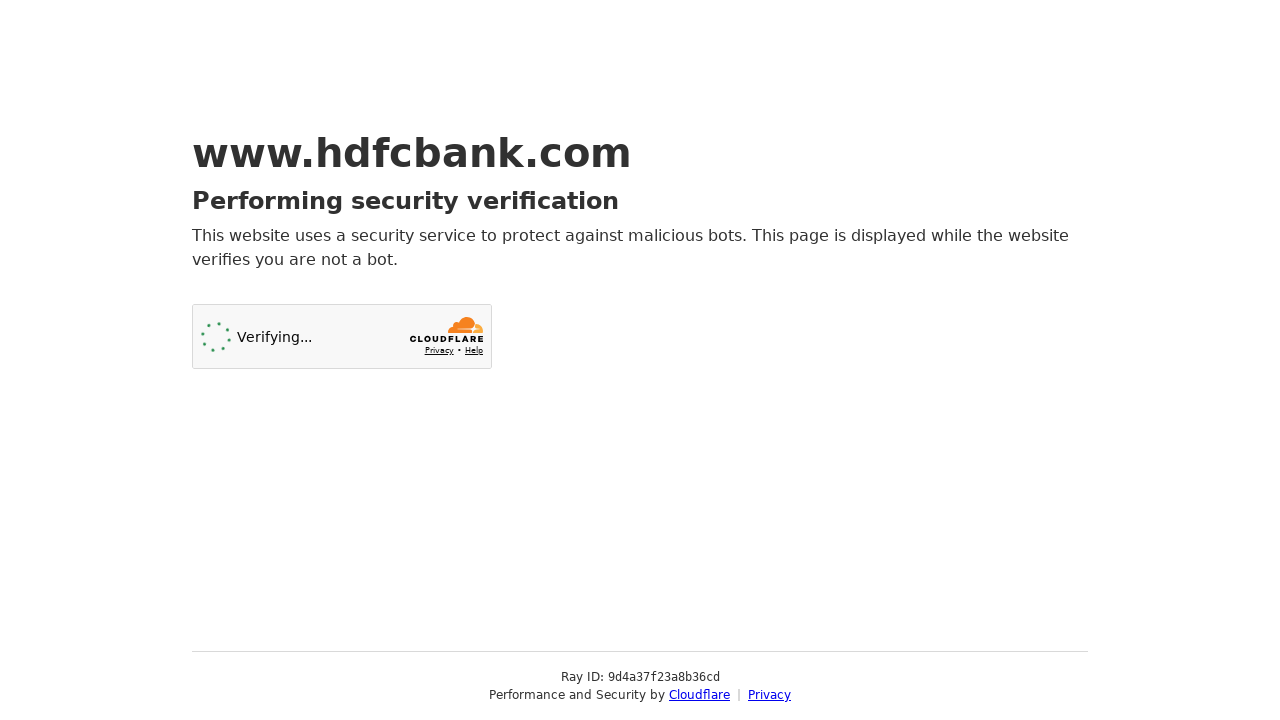

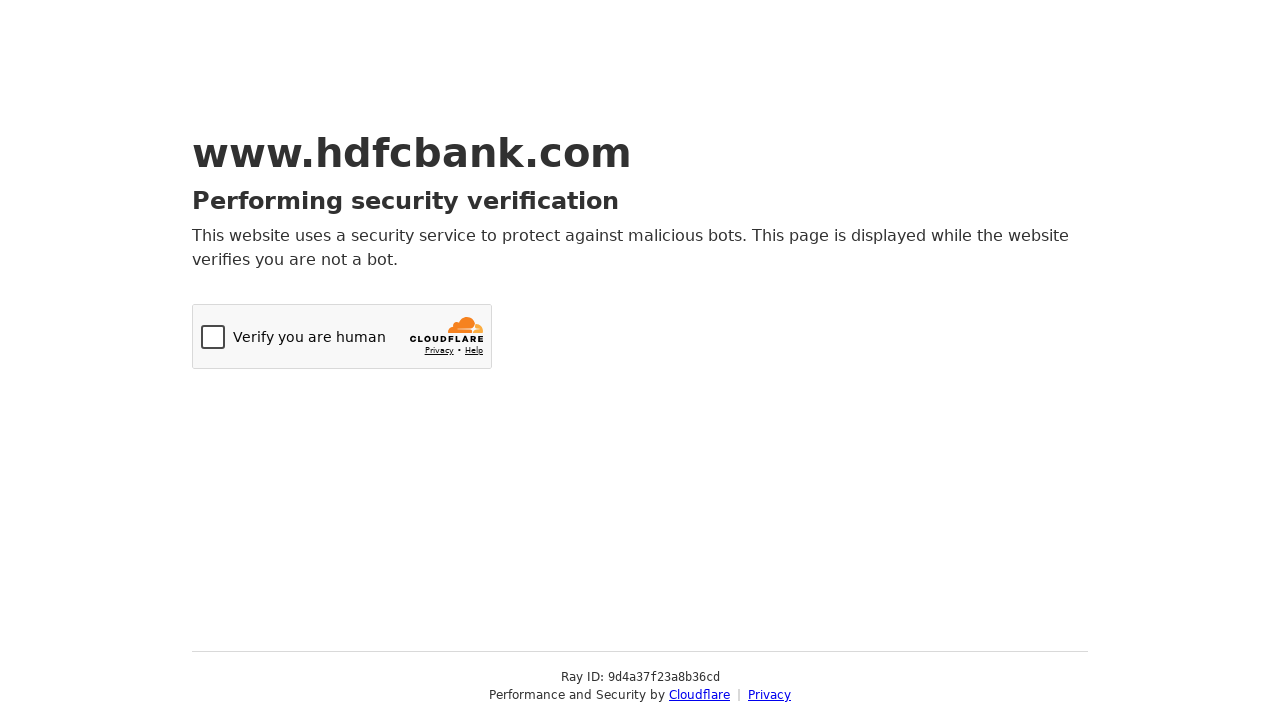